Tests the search functionality on mapy.cz by entering a search query and pressing Enter

Starting URL: https://en.mapy.cz/zakladni?x=14.3999996&y=50.0499992&z=17

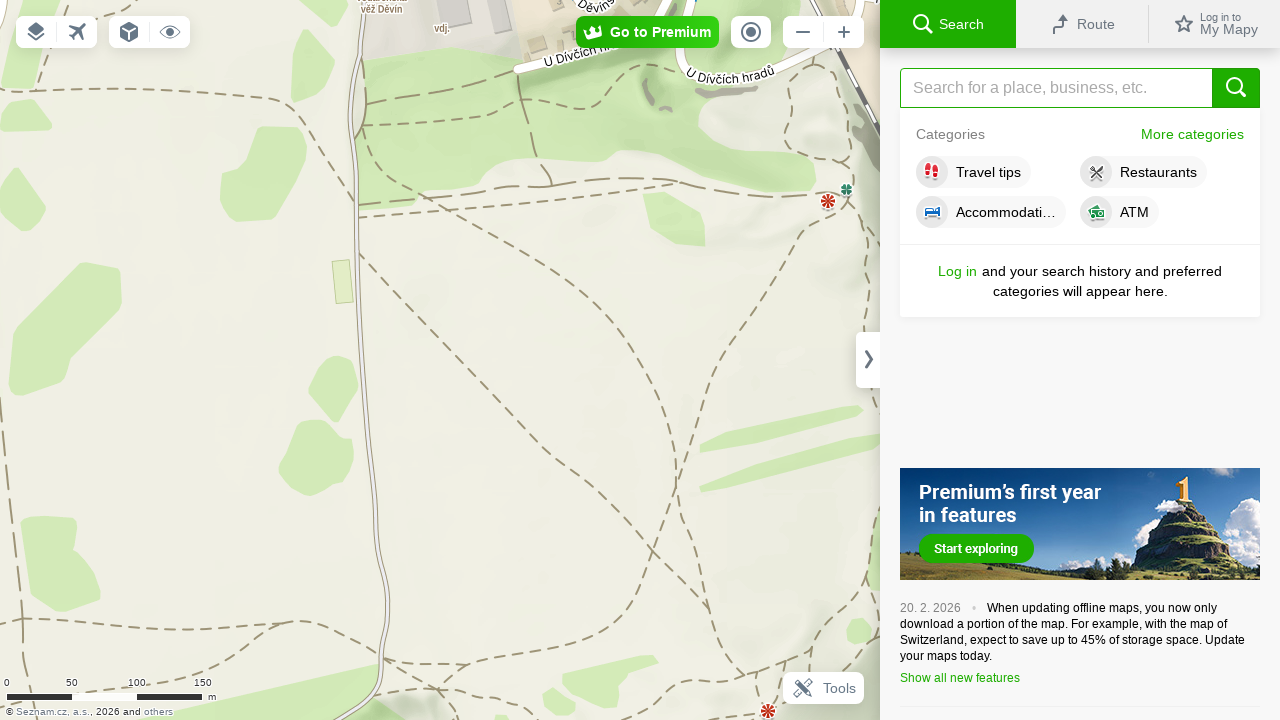

Filled search field with 'Prague Castle' on #input-search
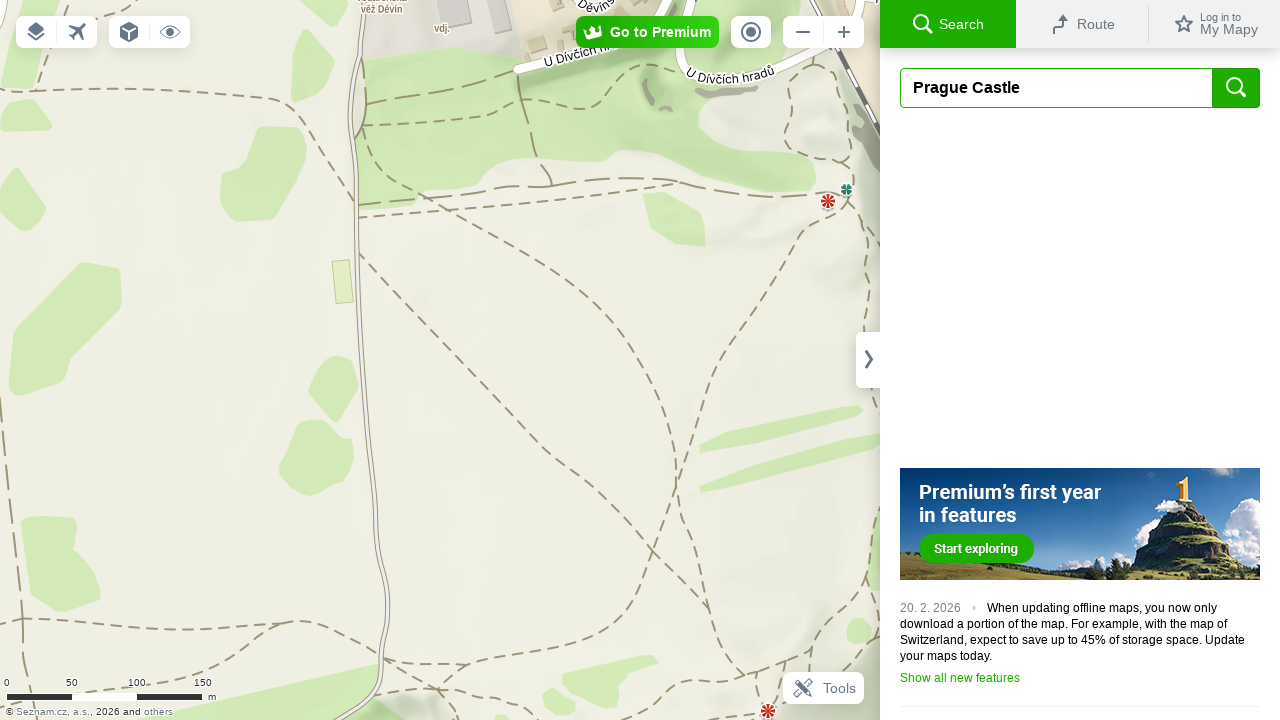

Pressed Enter to submit search query on #input-search
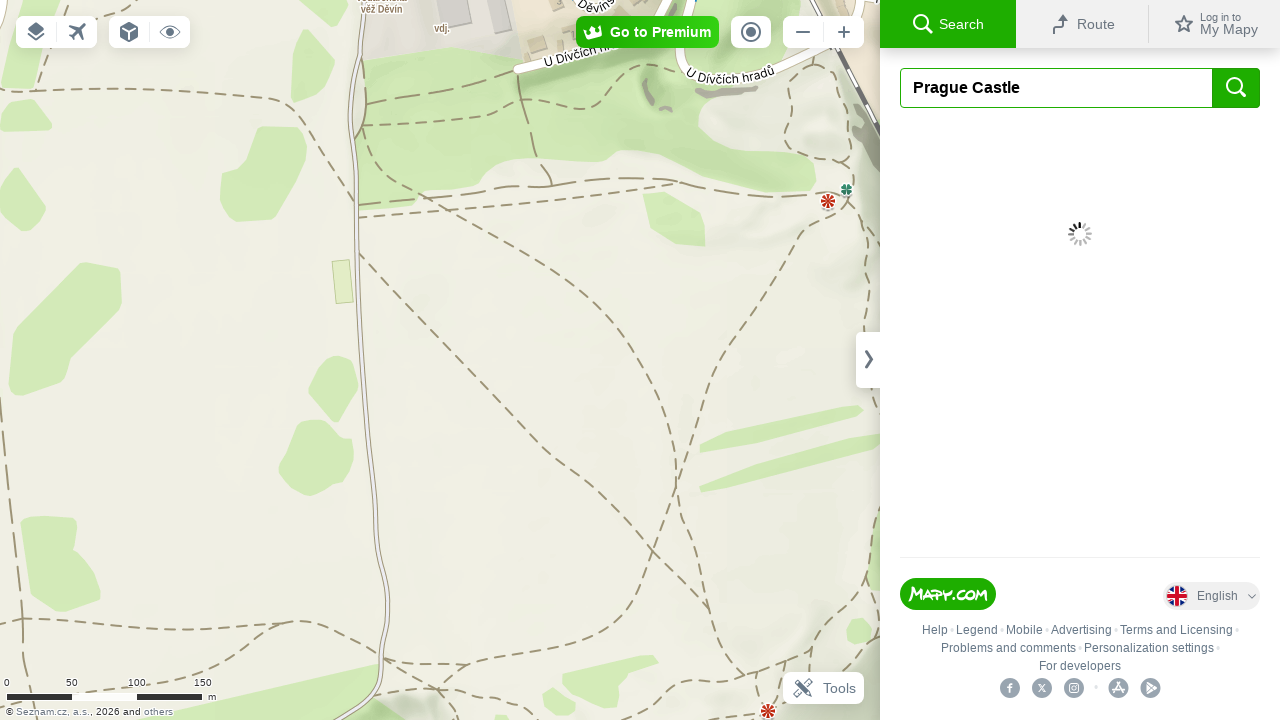

Waited 2 seconds for search results to load
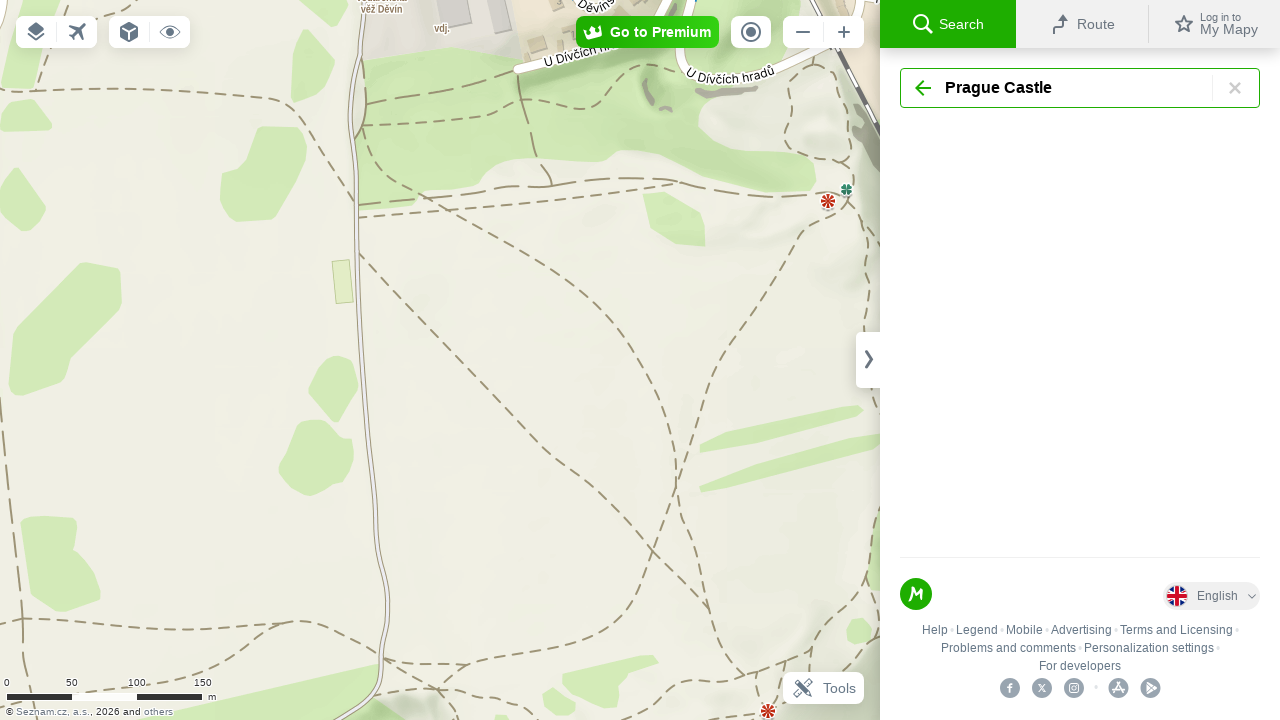

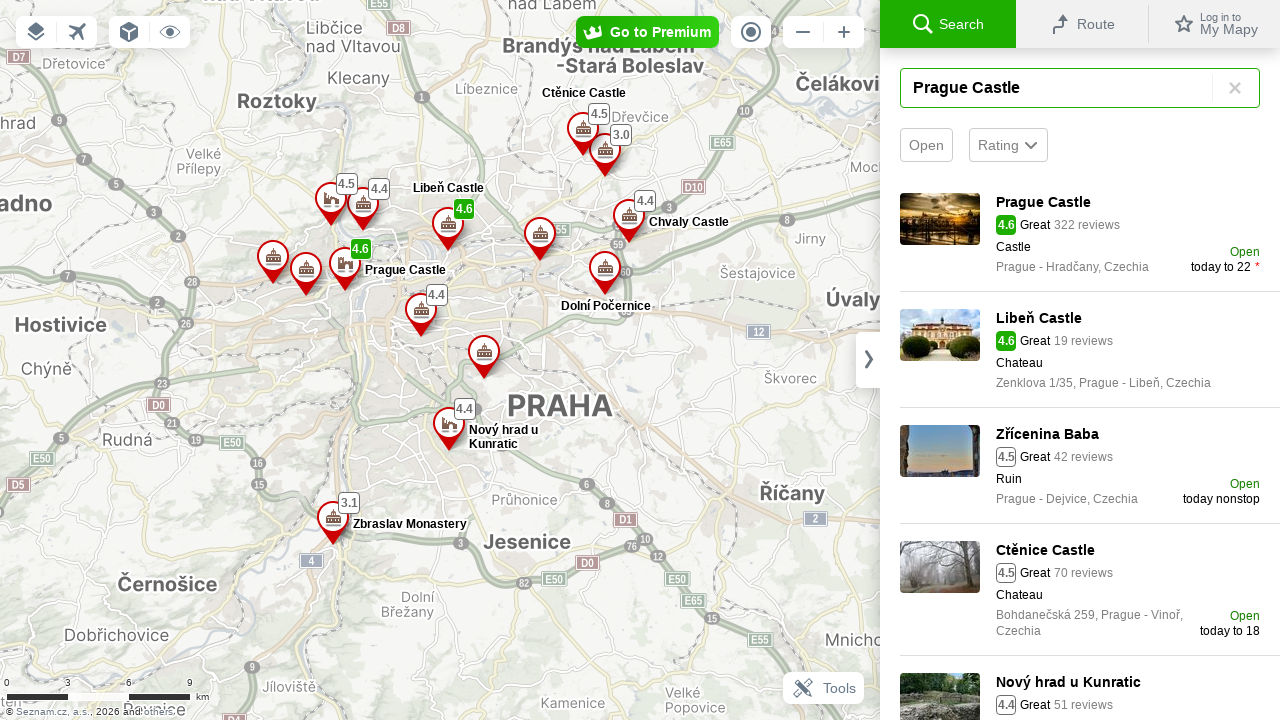